Navigates through an e-commerce site by clicking on Sign In link, then Create Account link, and then navigating back to the homepage using browser navigation

Starting URL: https://mystore-testlab.coderslab.pl/index.php

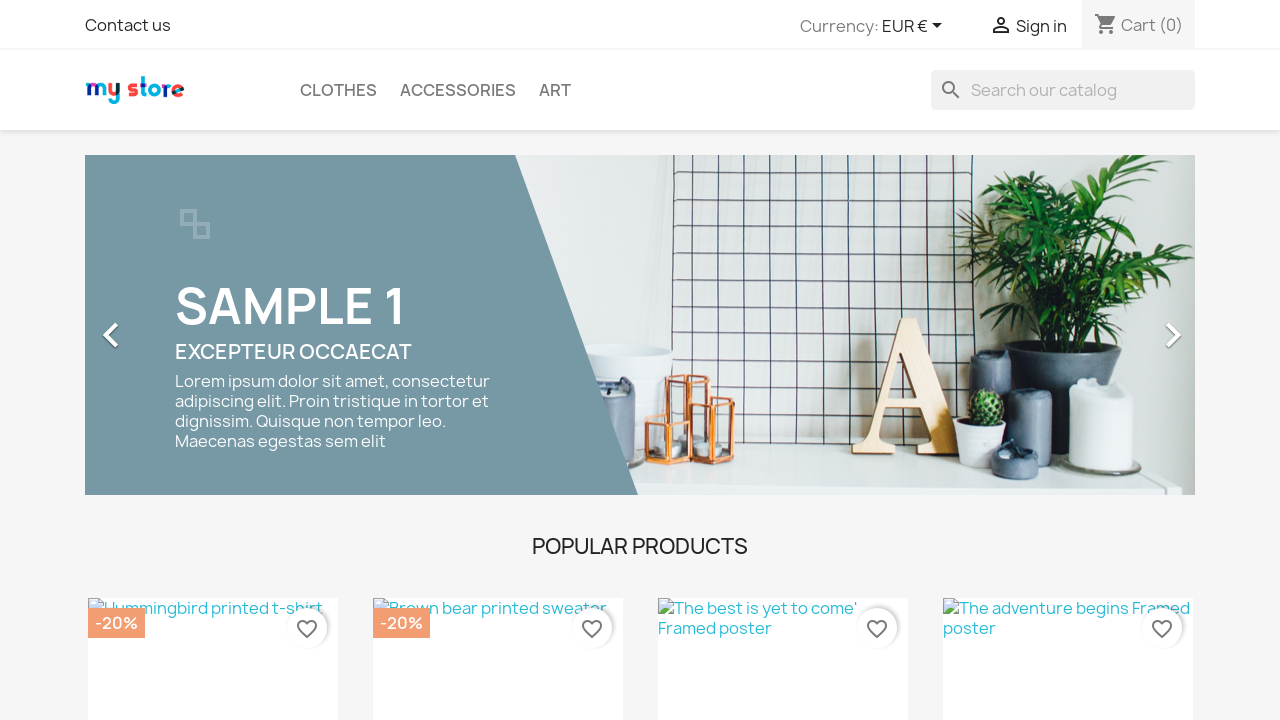

Clicked Sign In link at (1041, 26) on xpath=//*[@id="_desktop_user_info"]/div/a/span
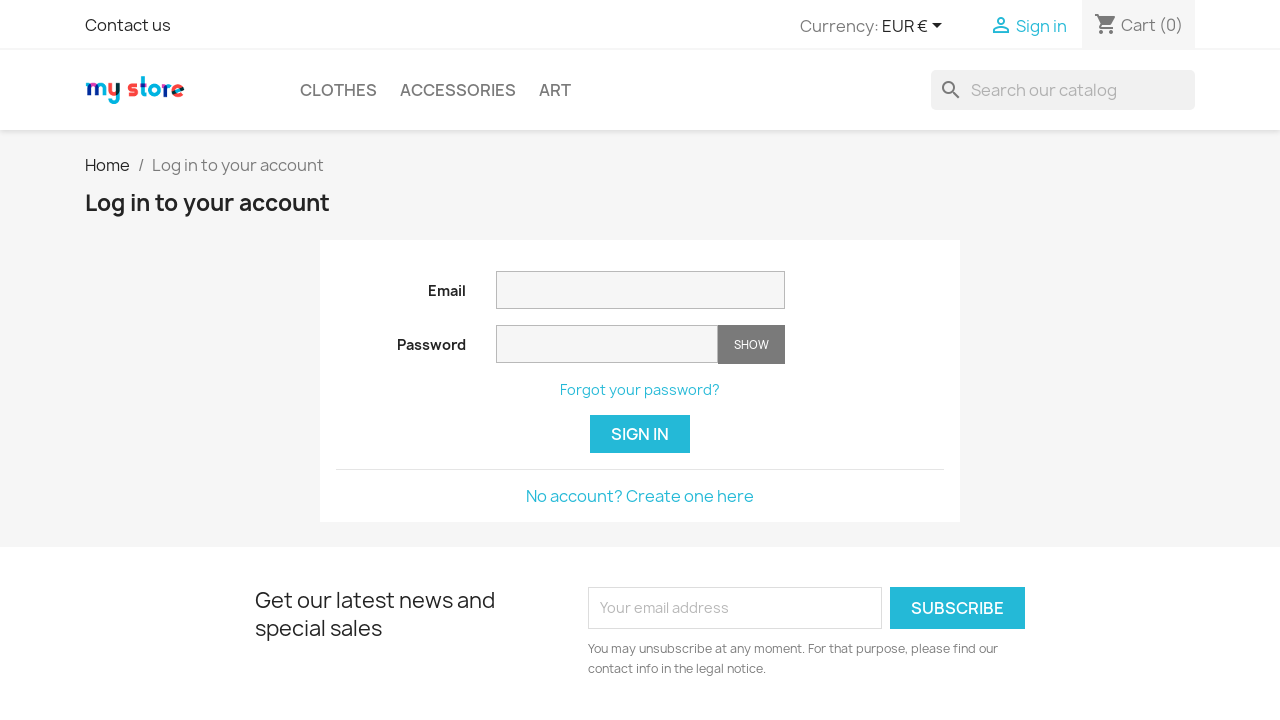

Clicked Create Account link at (640, 496) on xpath=//*[@id="content"]/div/a
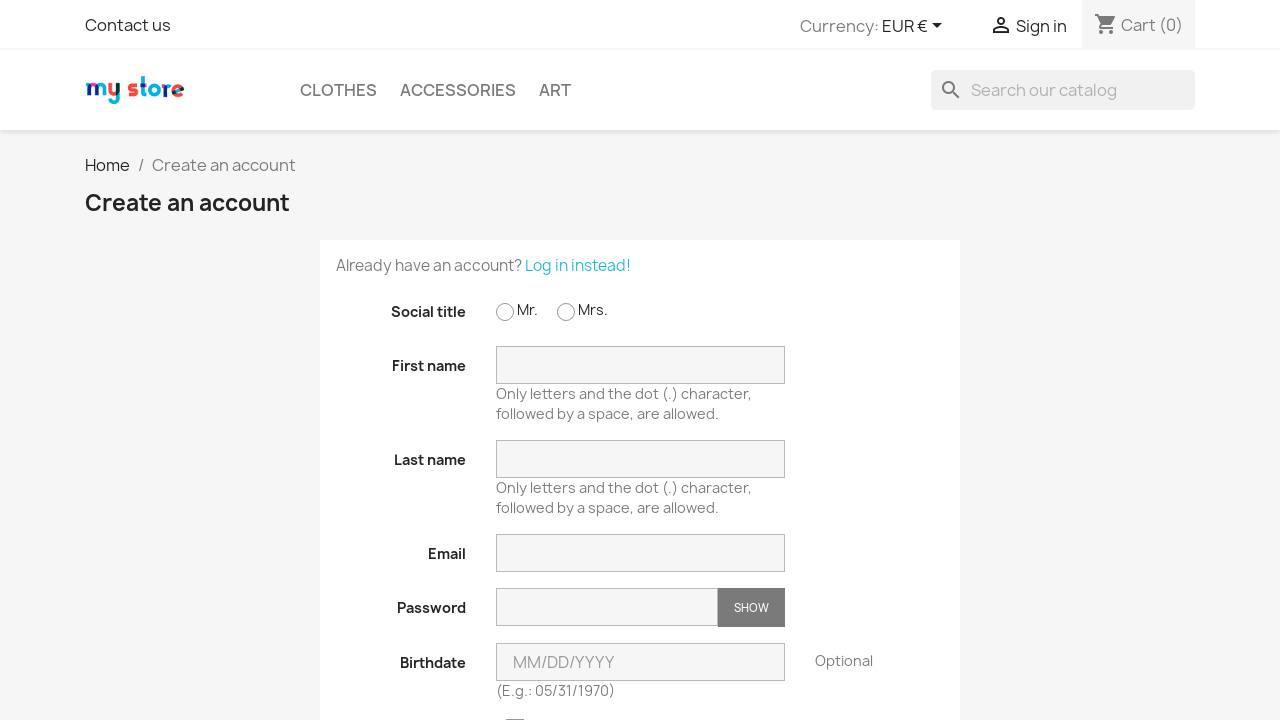

Navigated back once
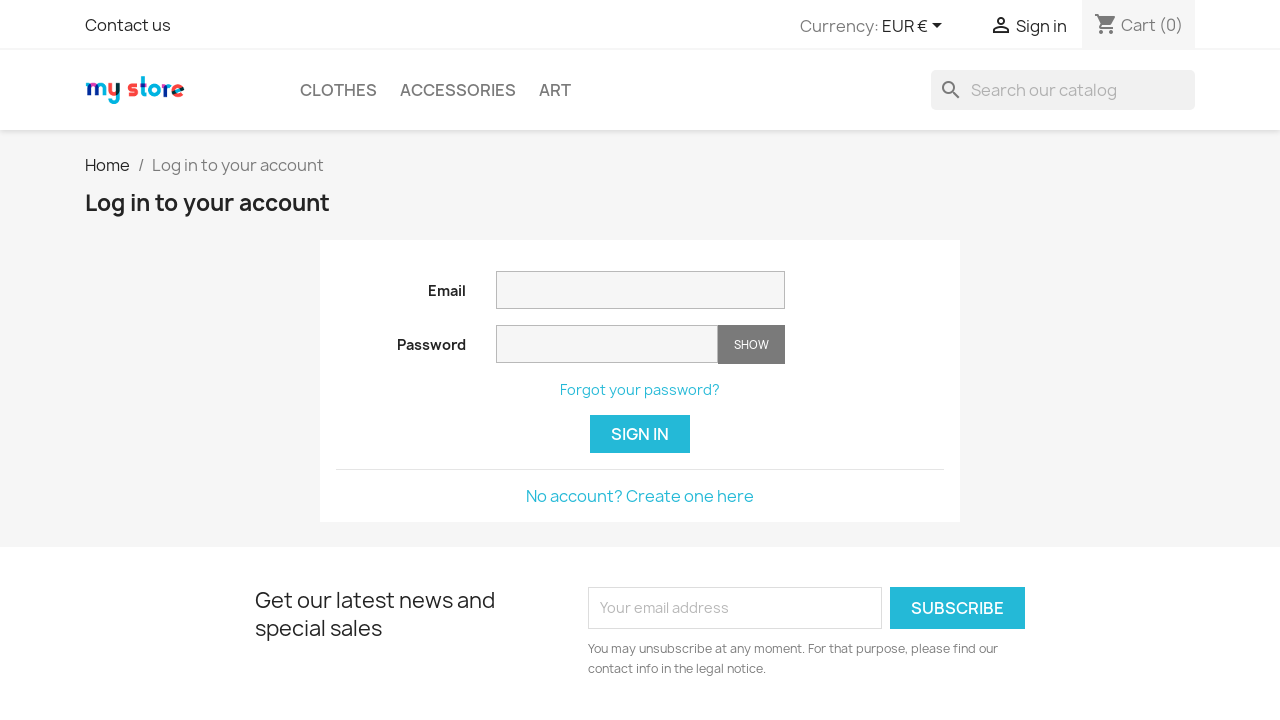

Navigated back to homepage
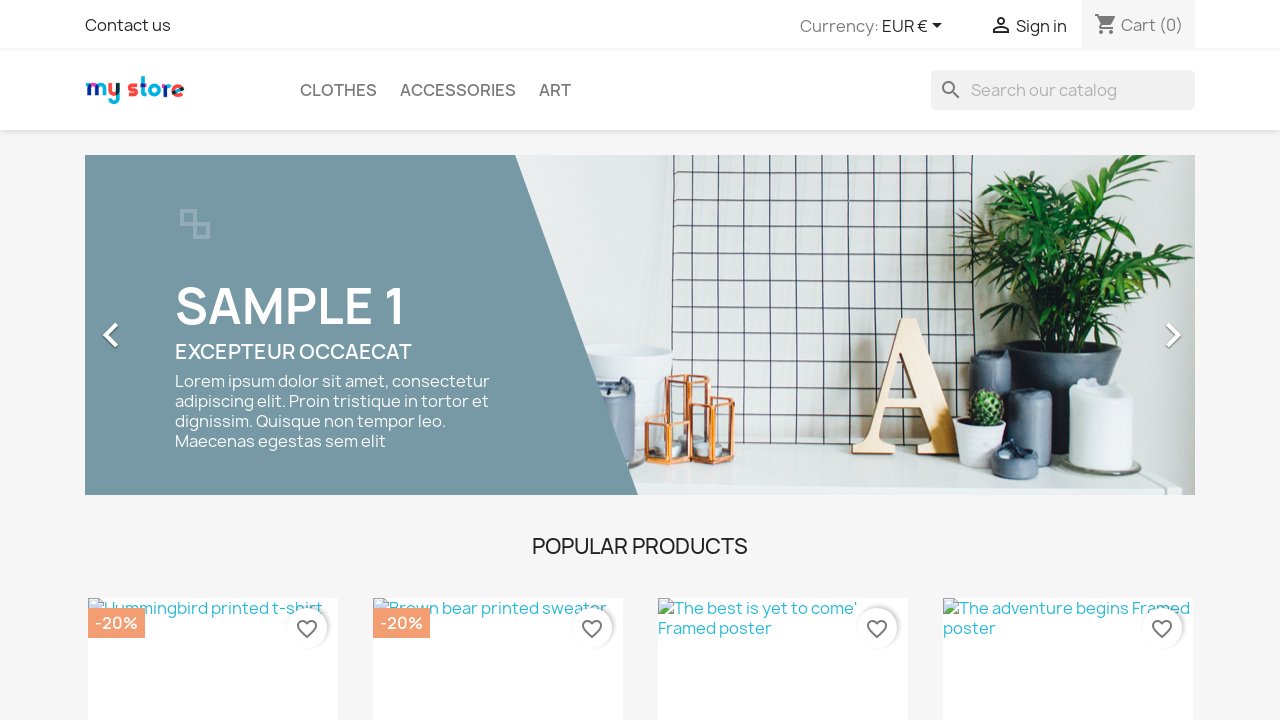

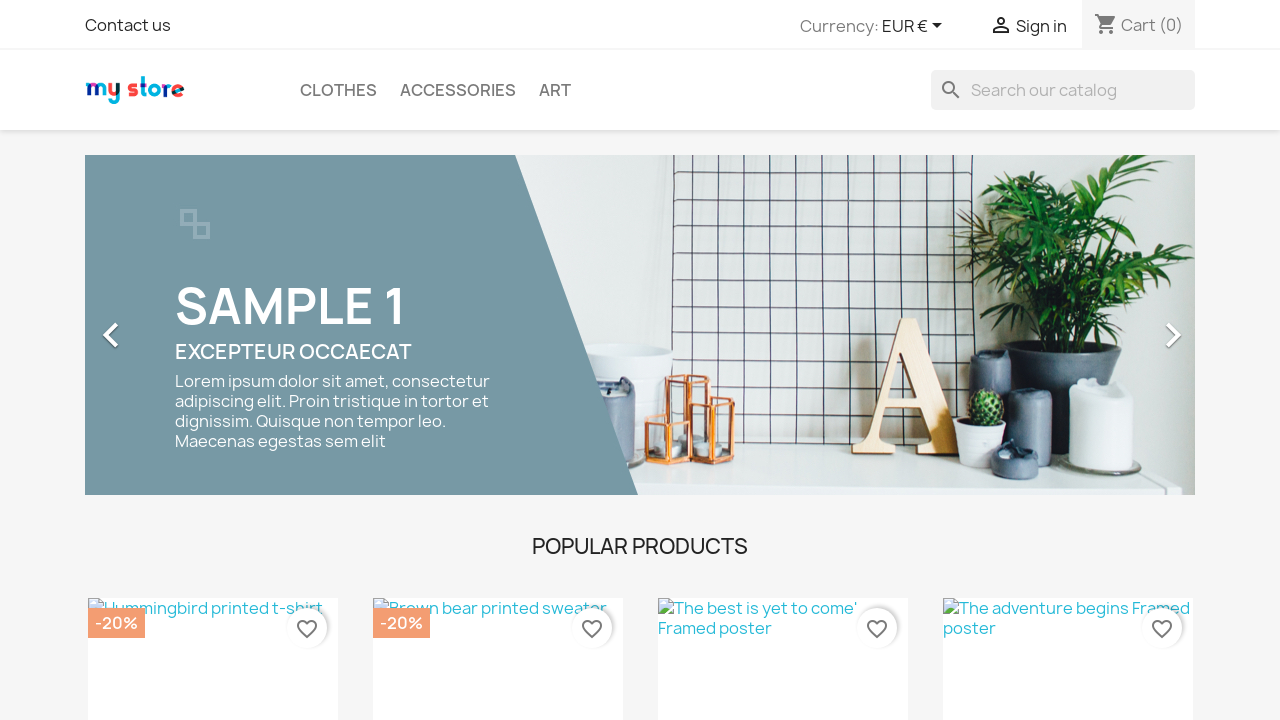